Tests file download functionality by navigating to a download page and clicking on a file link to download it

Starting URL: https://testcenter.techproeducation.com/index.php?page=file-

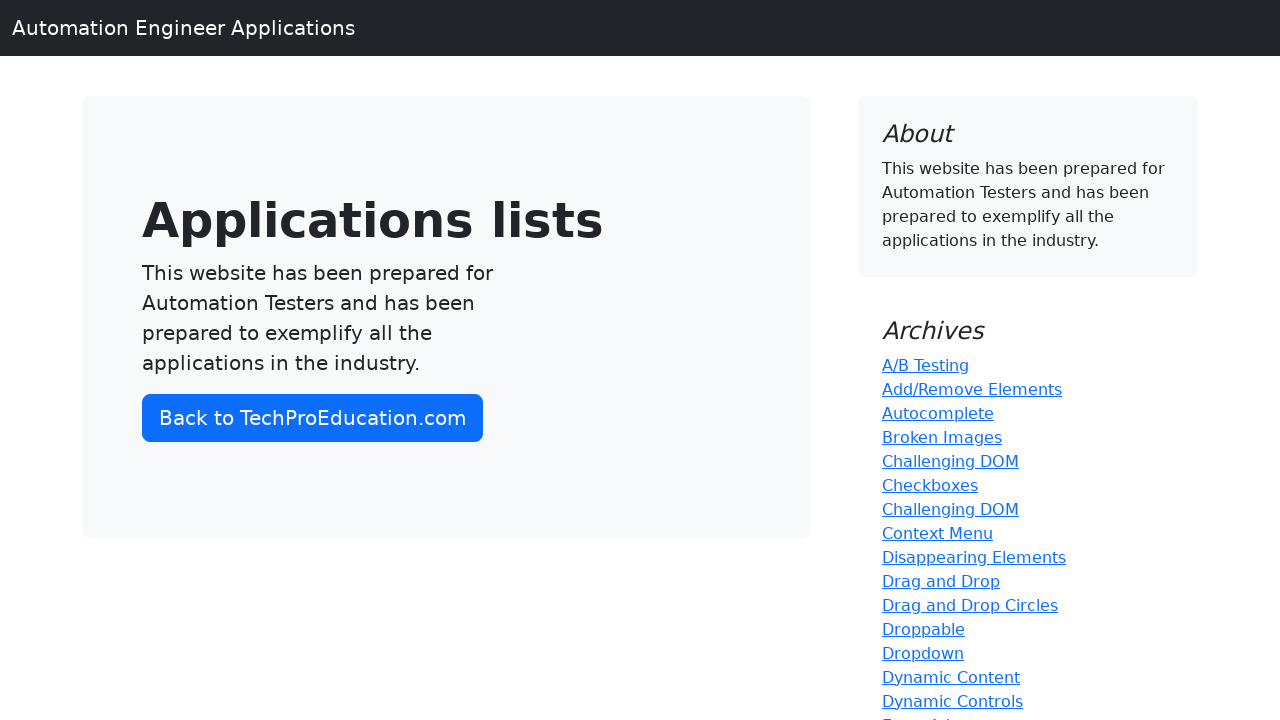

Clicked on file download page link at (937, 360) on xpath=//a[@href='index.php?page=file-download']
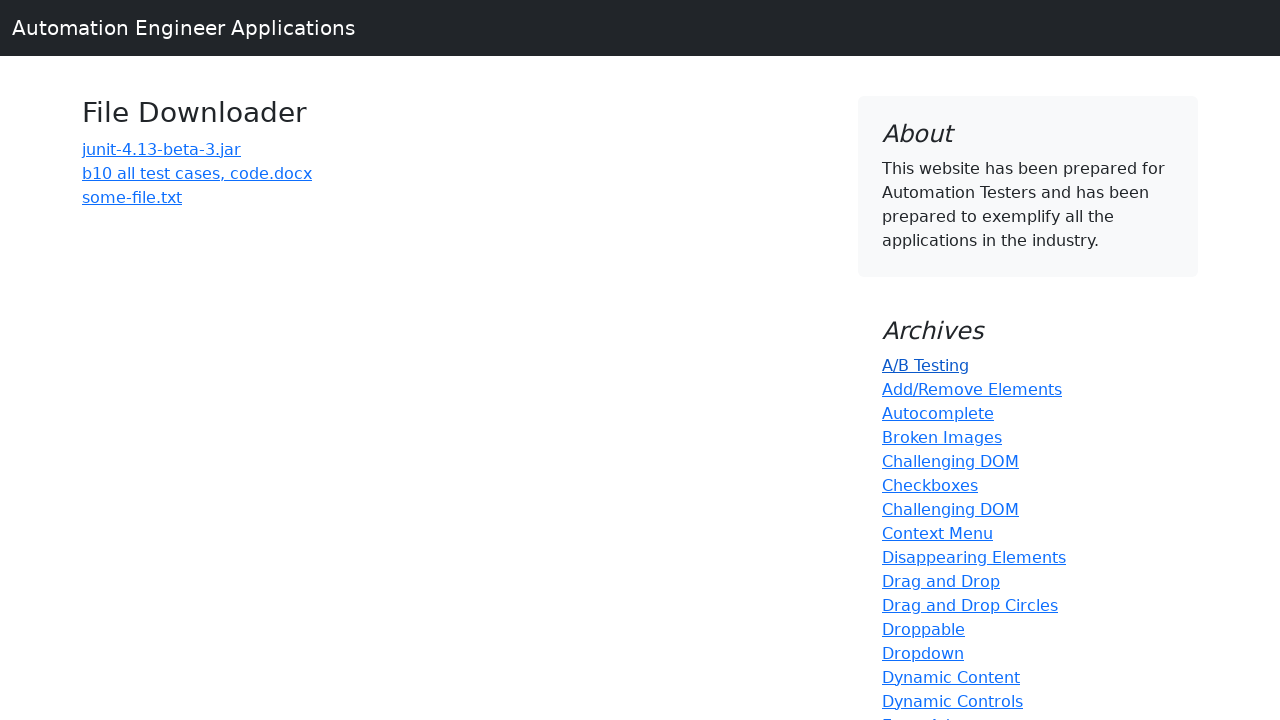

Clicked on test cases document download link and download started at (197, 173) on xpath=//a[@href='../download/b10 all test cases, code.docx']
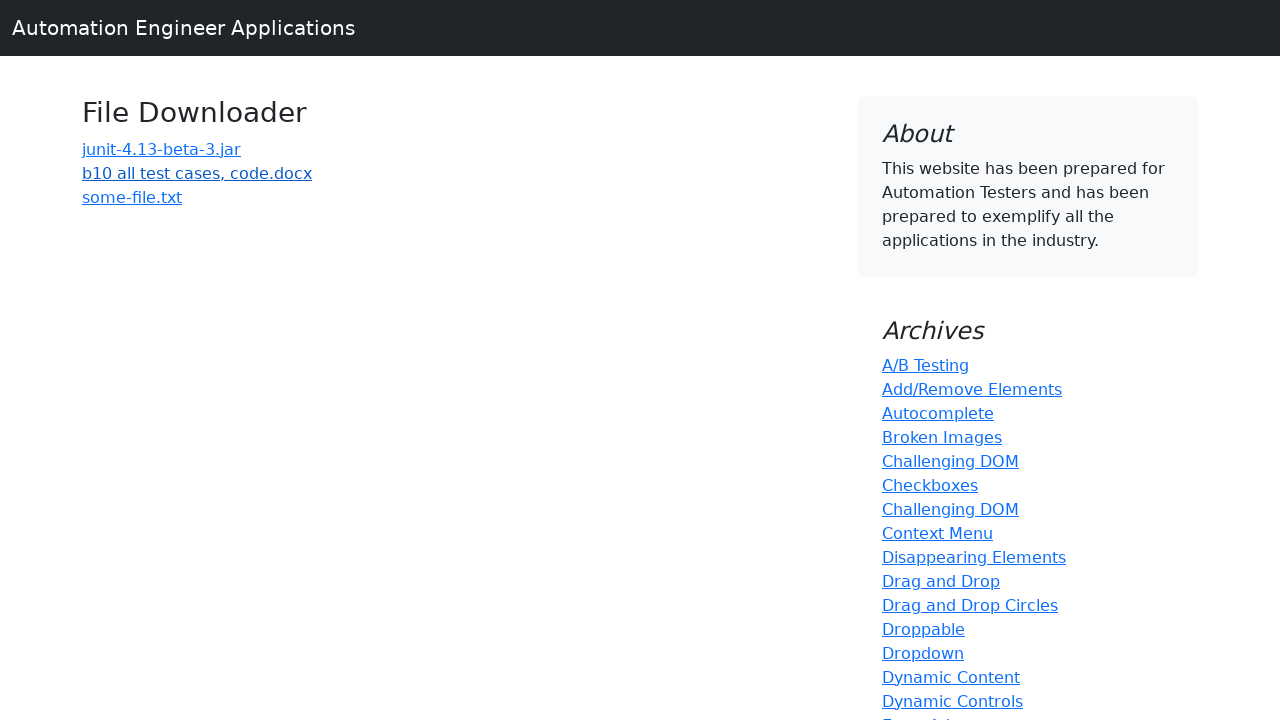

File download completed successfully
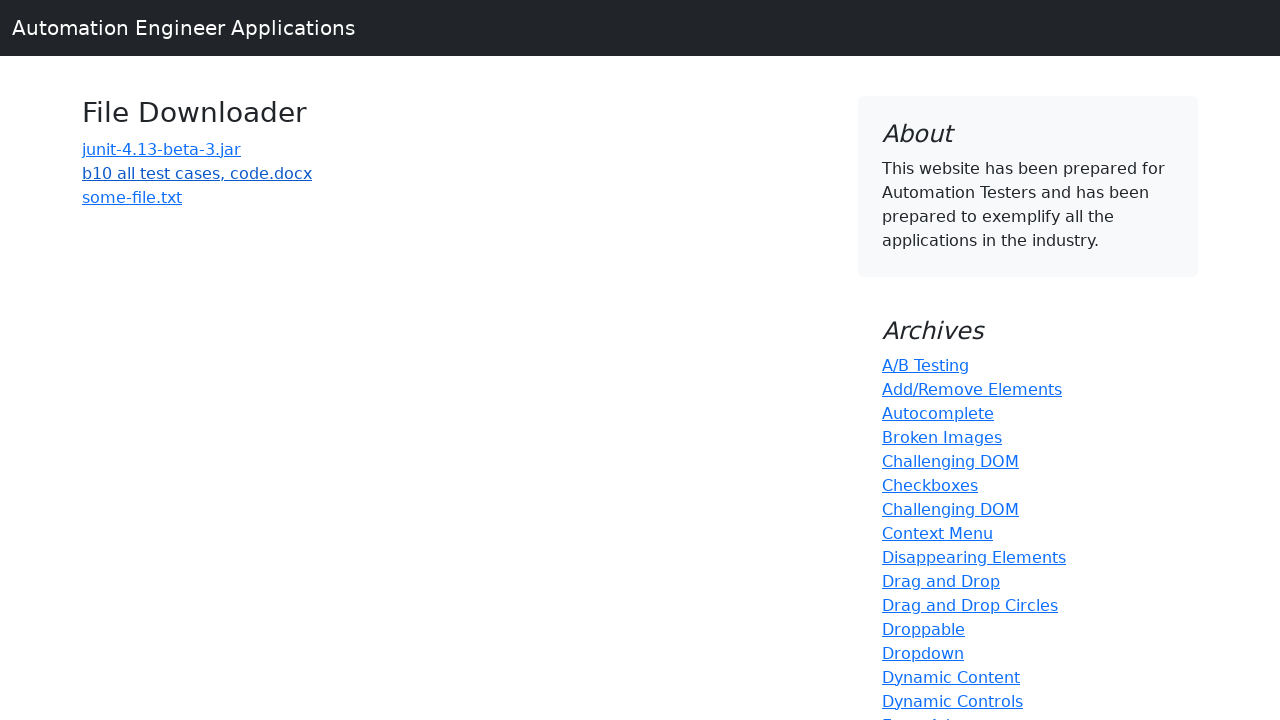

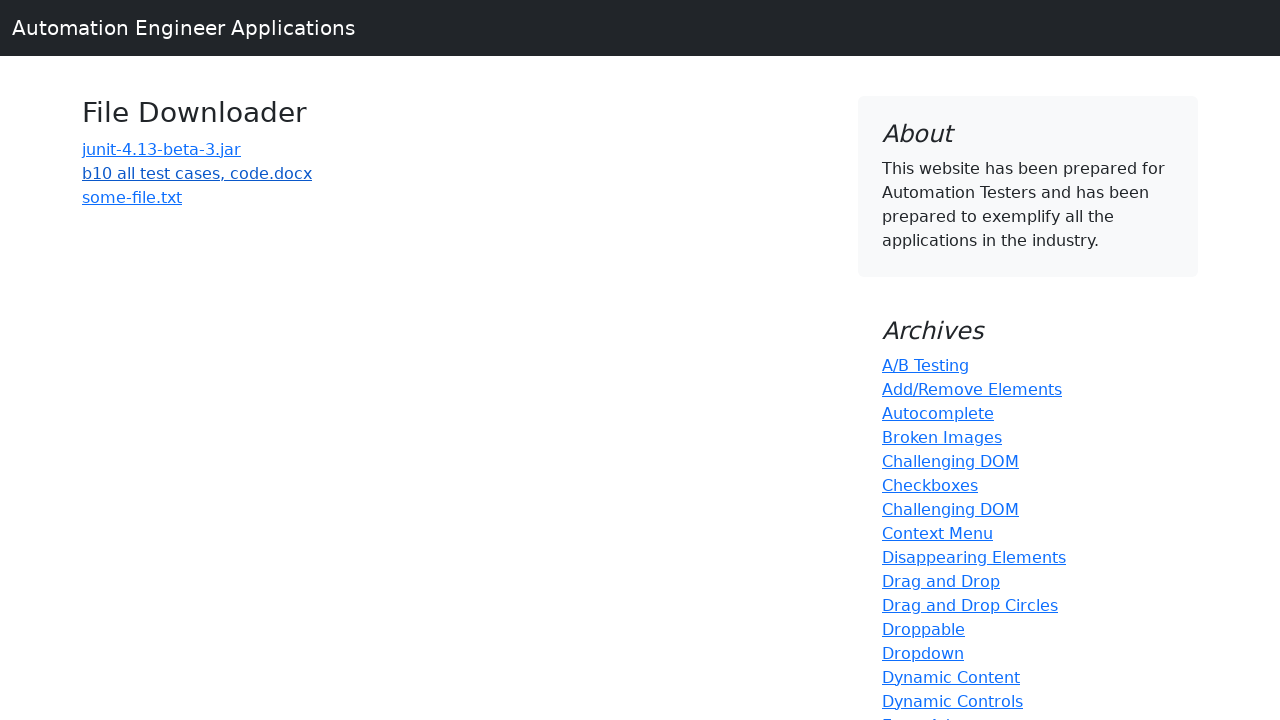